Tests dynamic controls page using explicit waits by clicking Remove button, waiting for "It's gone!" message, then clicking Add button and waiting for "It's back!" message

Starting URL: https://the-internet.herokuapp.com/dynamic_controls

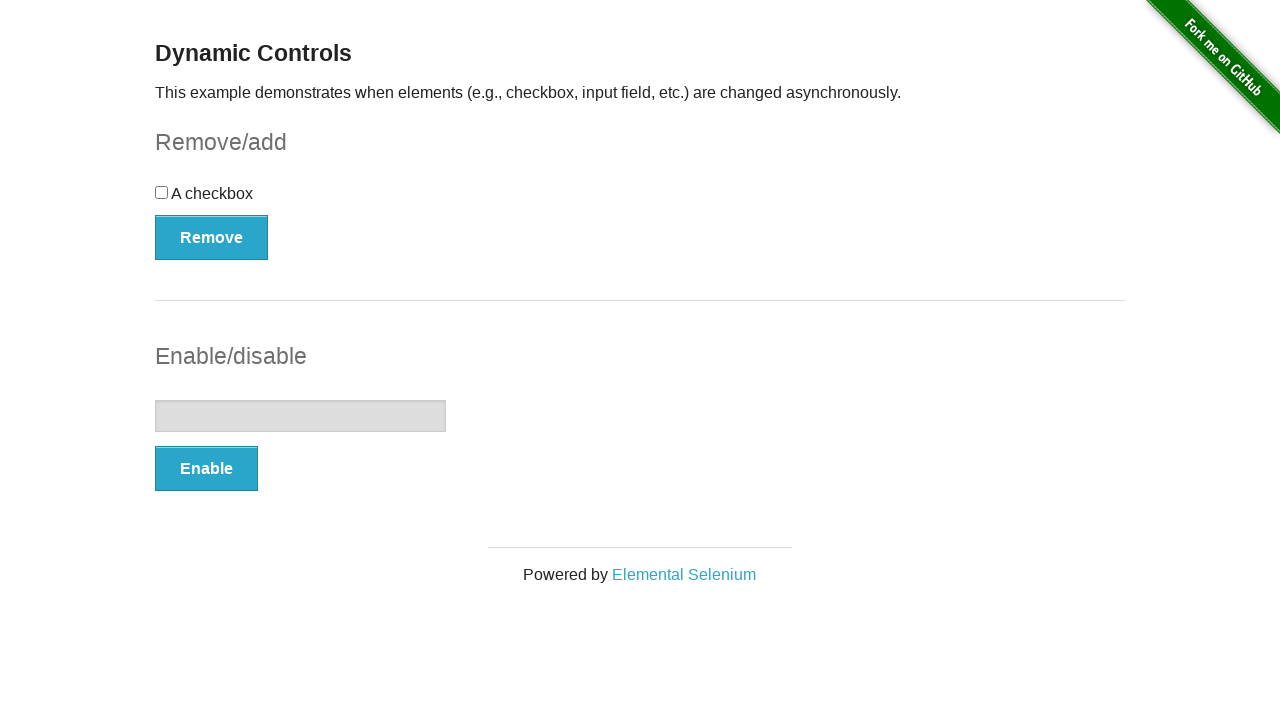

Clicked Remove button on dynamic controls page at (212, 237) on xpath=//*[text()='Remove']
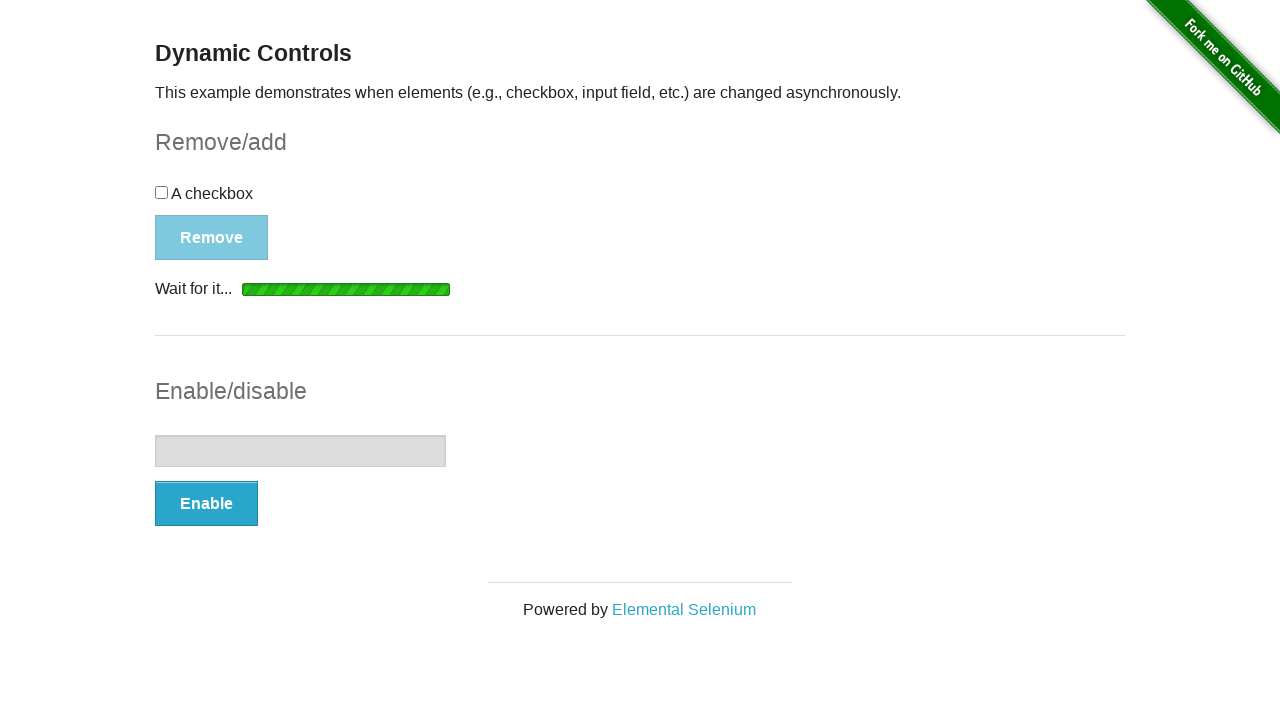

Waited for and confirmed 'It's gone!' message appeared
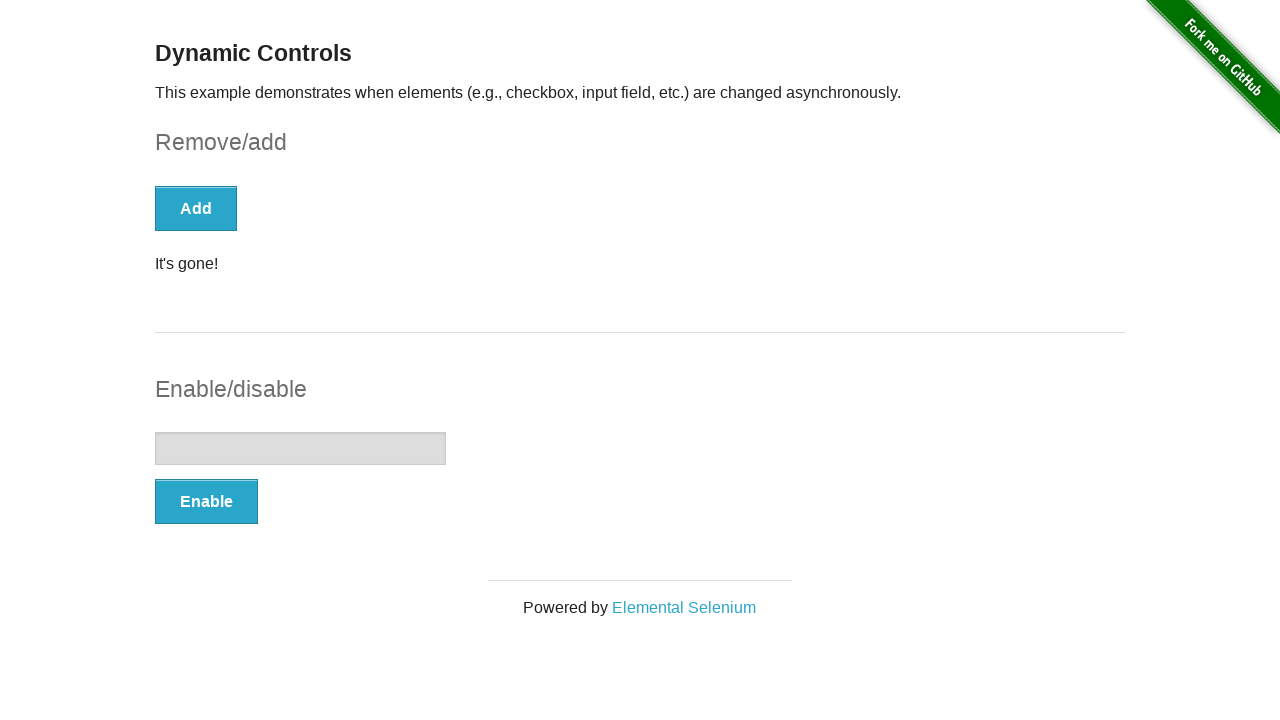

Clicked Add button to restore the control at (196, 208) on xpath=//*[text()='Add']
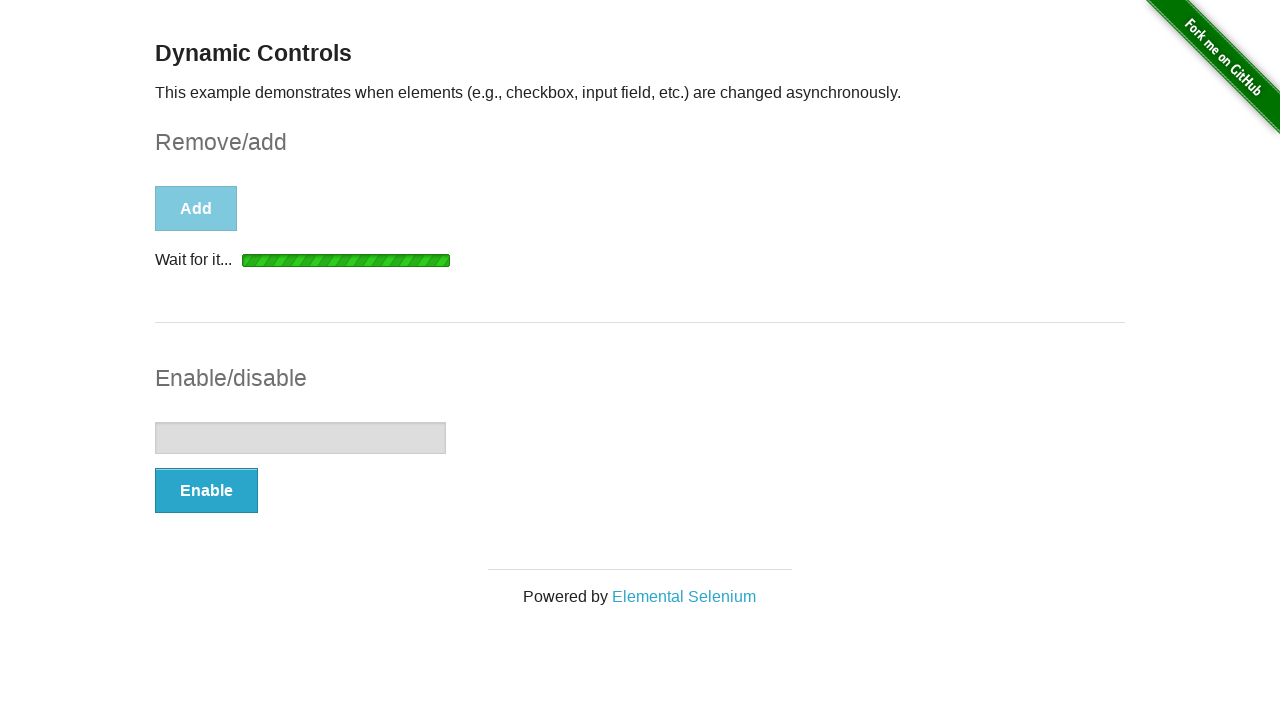

Waited for and confirmed 'It's back!' message appeared
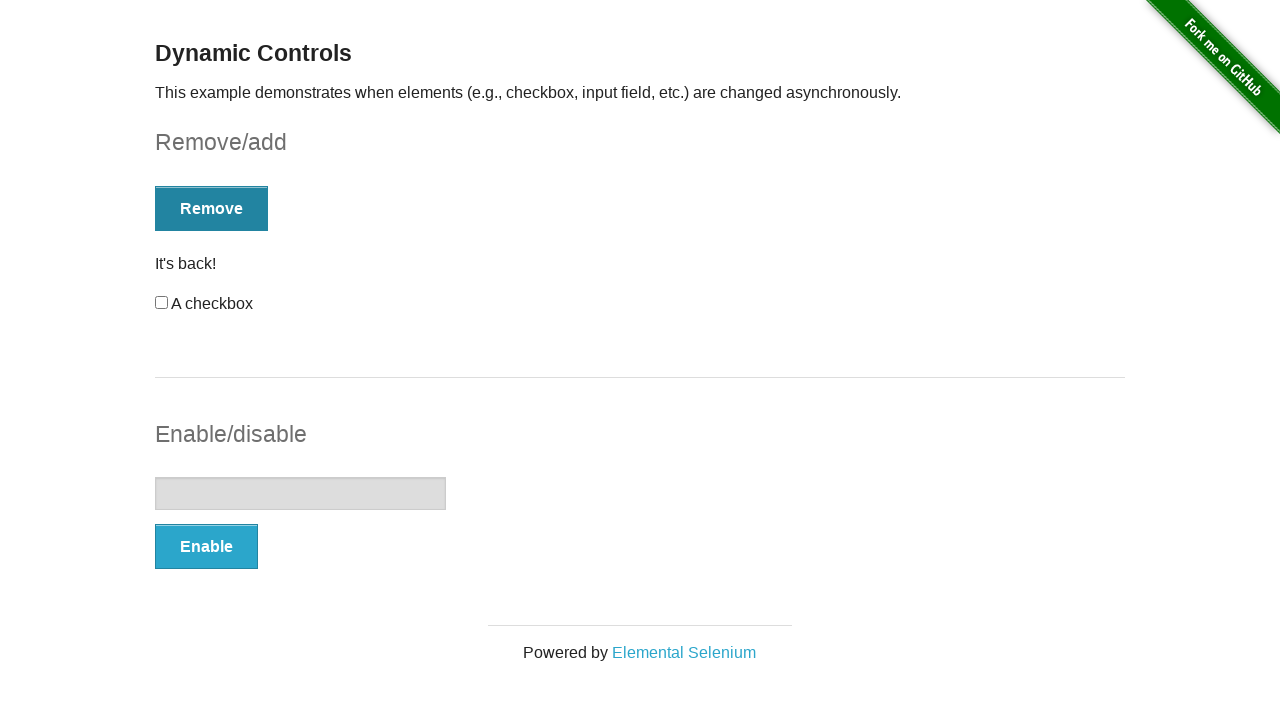

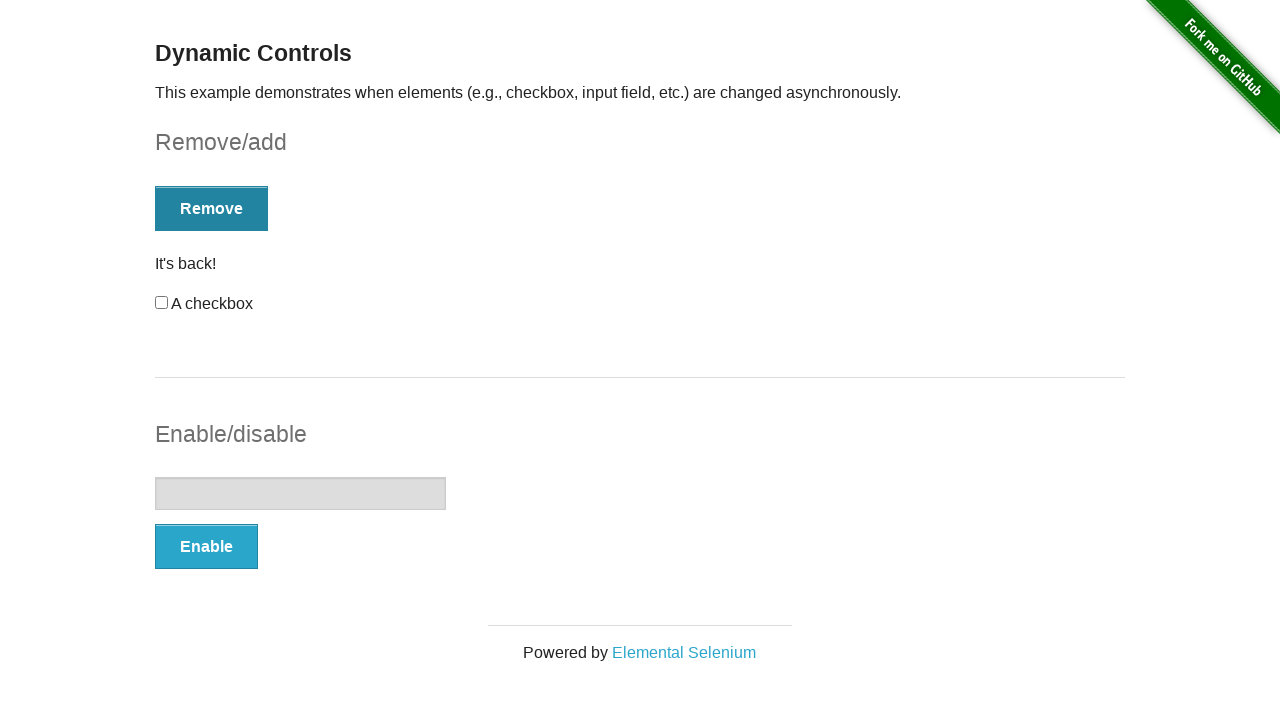